Tests Python.org search functionality by navigating to the homepage, finding the search box, entering a search query, and verifying results are displayed

Starting URL: http://www.python.org

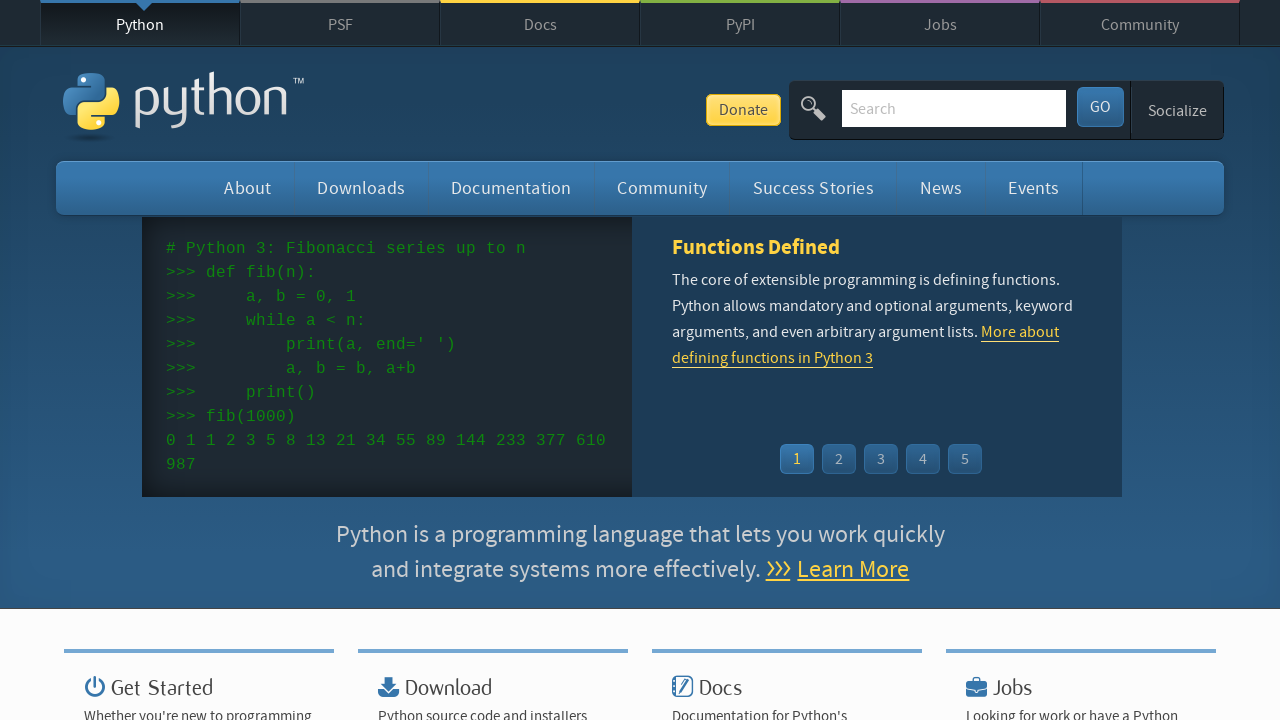

Filled search box with 'pycon' on input[name="q"]
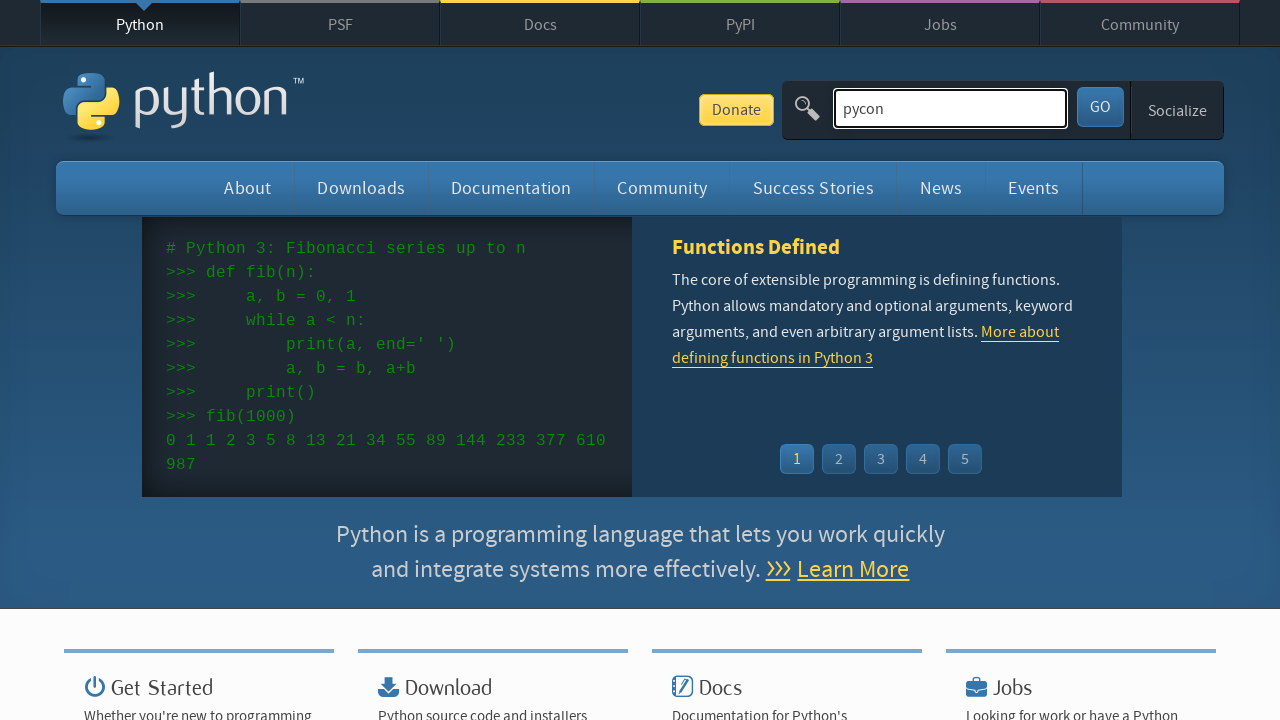

Pressed Enter to submit search query
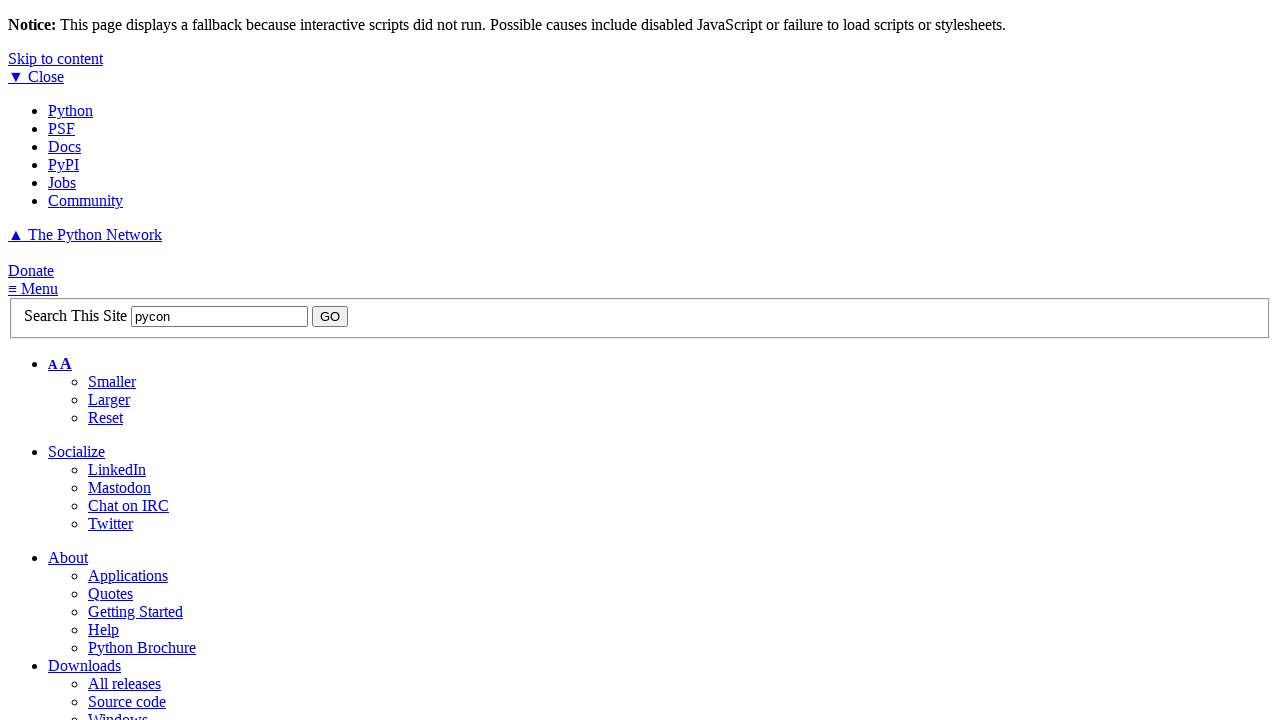

Search results page loaded
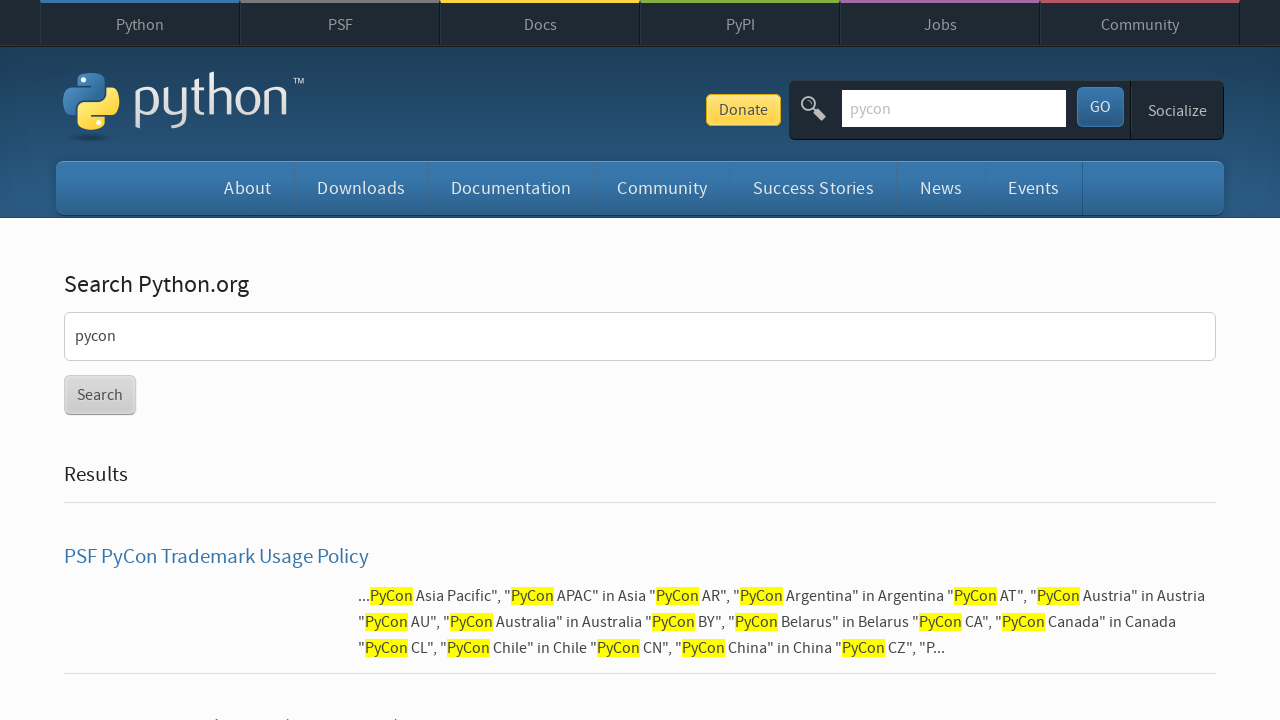

Verified that search results are displayed (no error message)
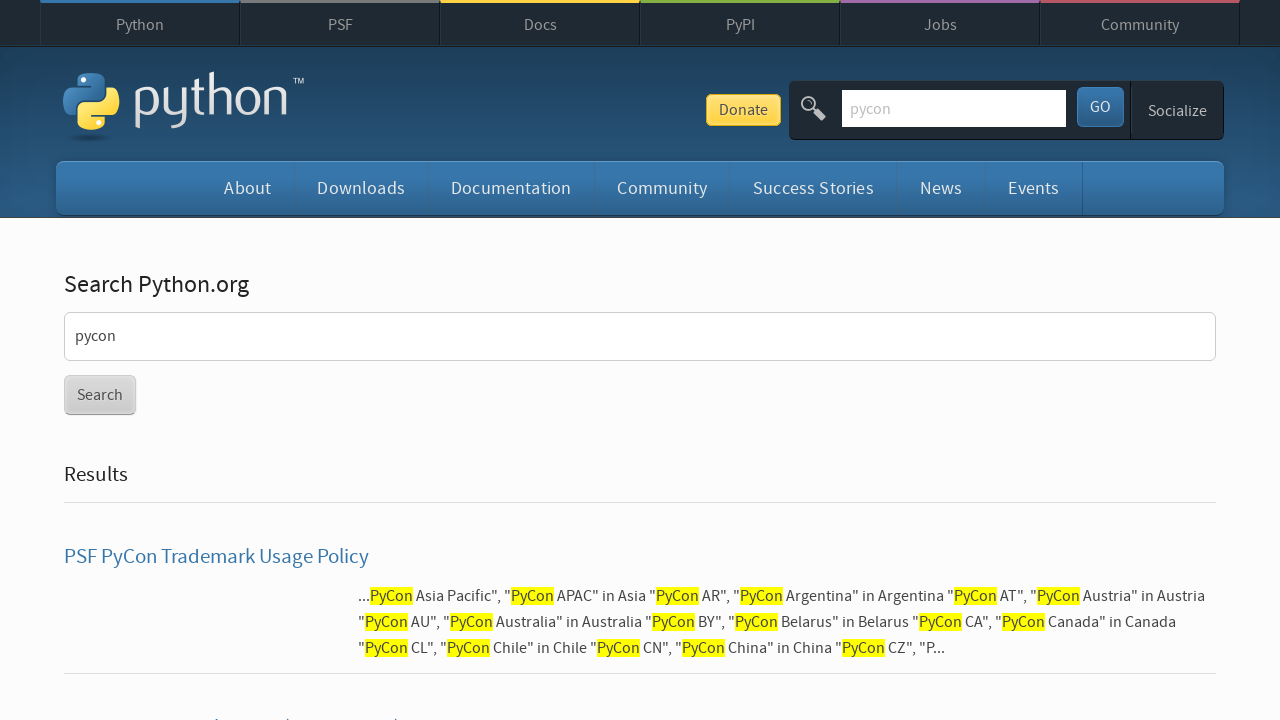

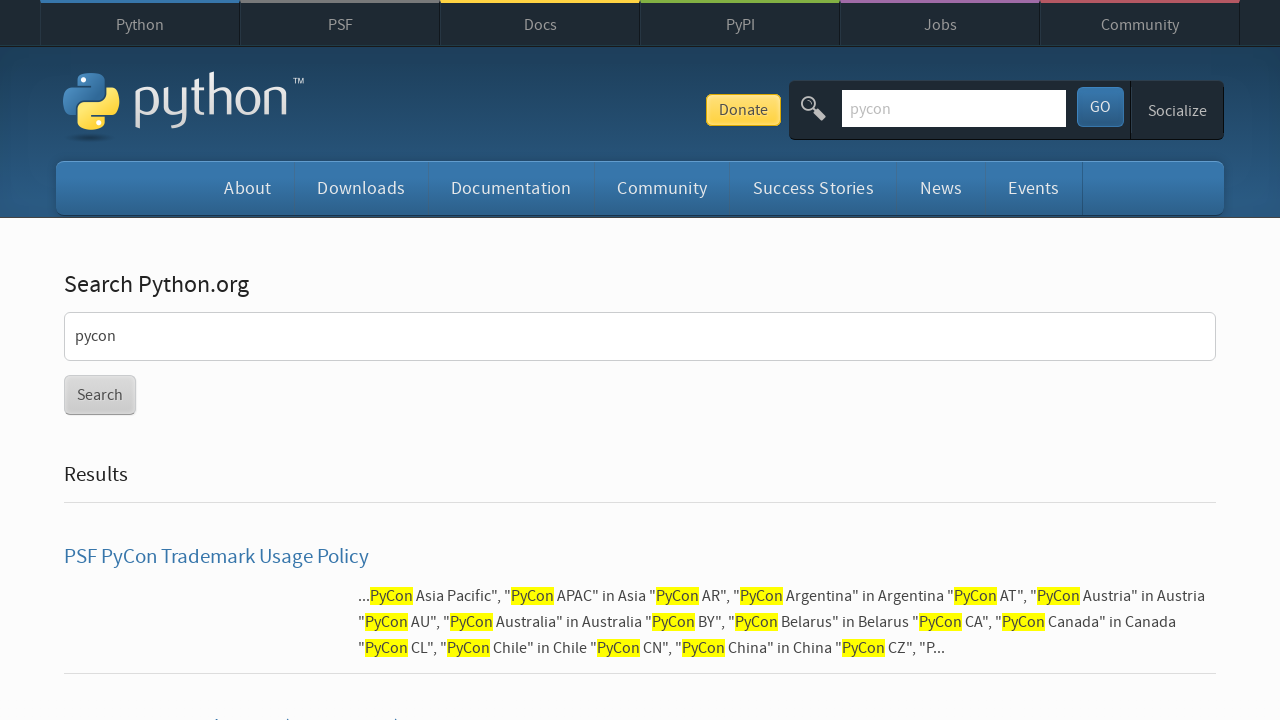